Navigates to Travelata holiday page and selects a holiday direction to proceed to the search page

Starting URL: https://travelata.ru/tury-na-majskie-prazdniki

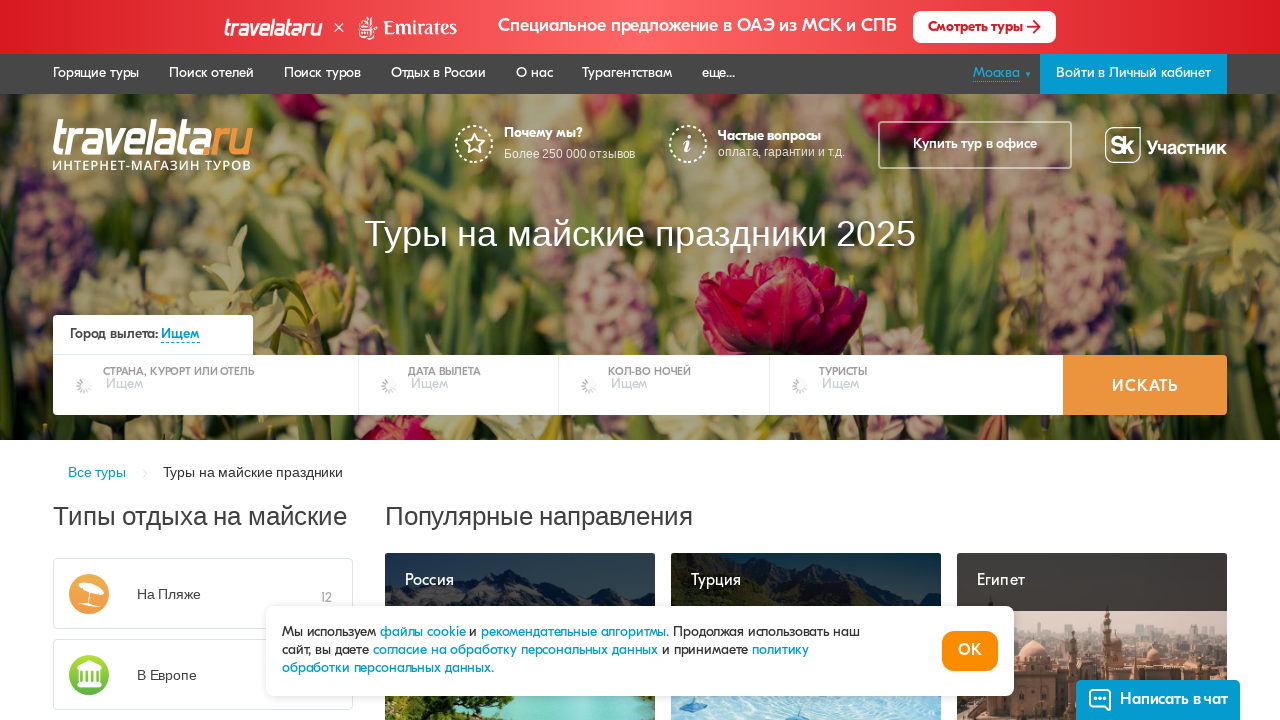

Waited for holiday direction previews to load on Travelata May holidays page
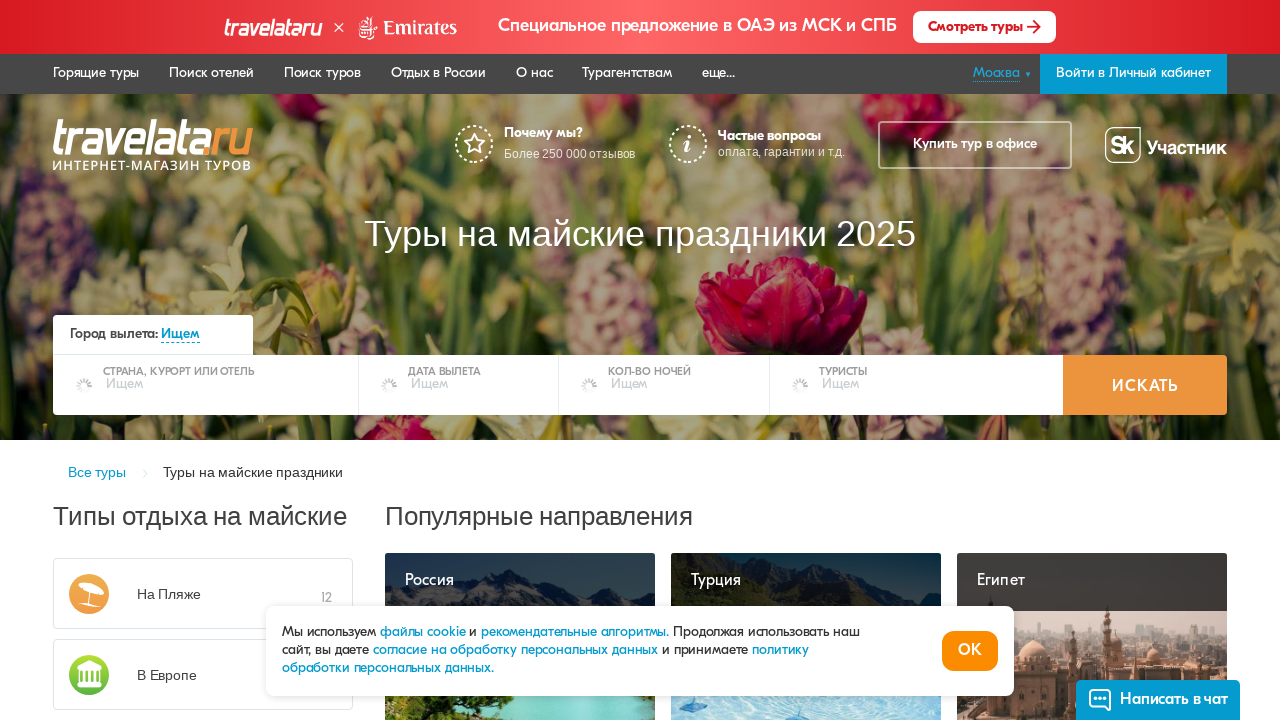

Clicked on the first holiday direction to proceed to search page at (520, 360) on .cityPreview.js-city-preview
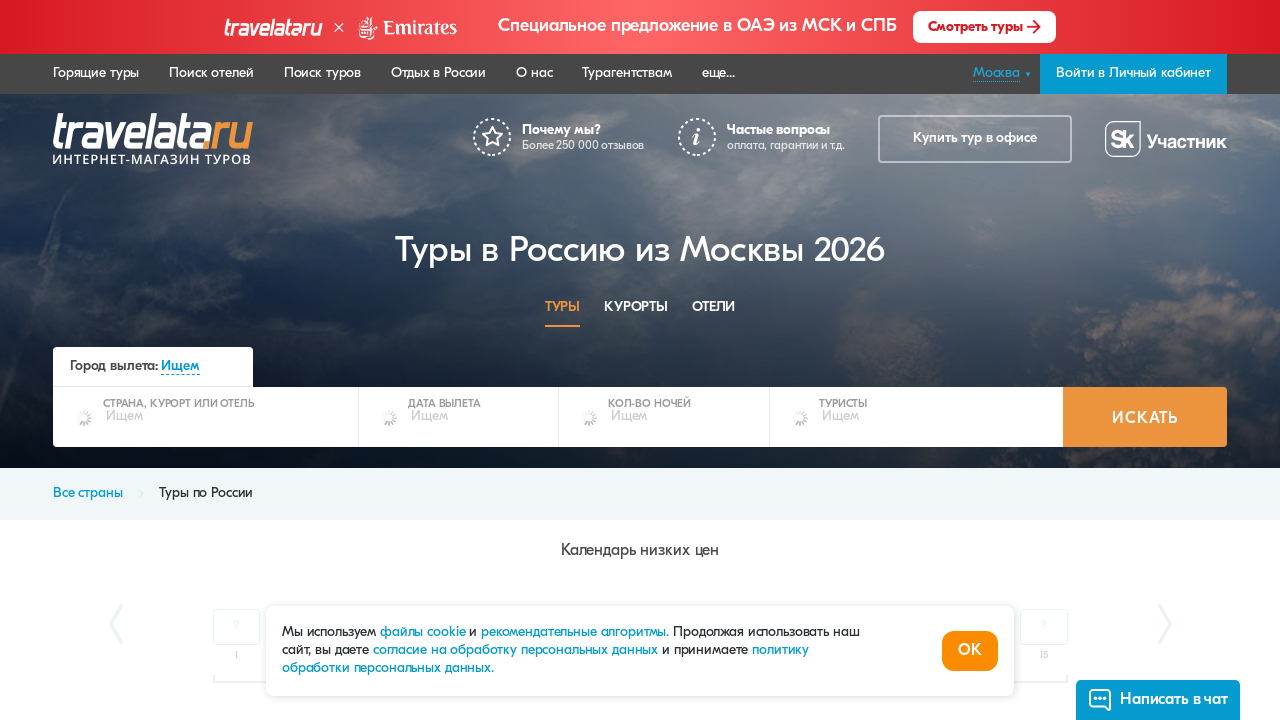

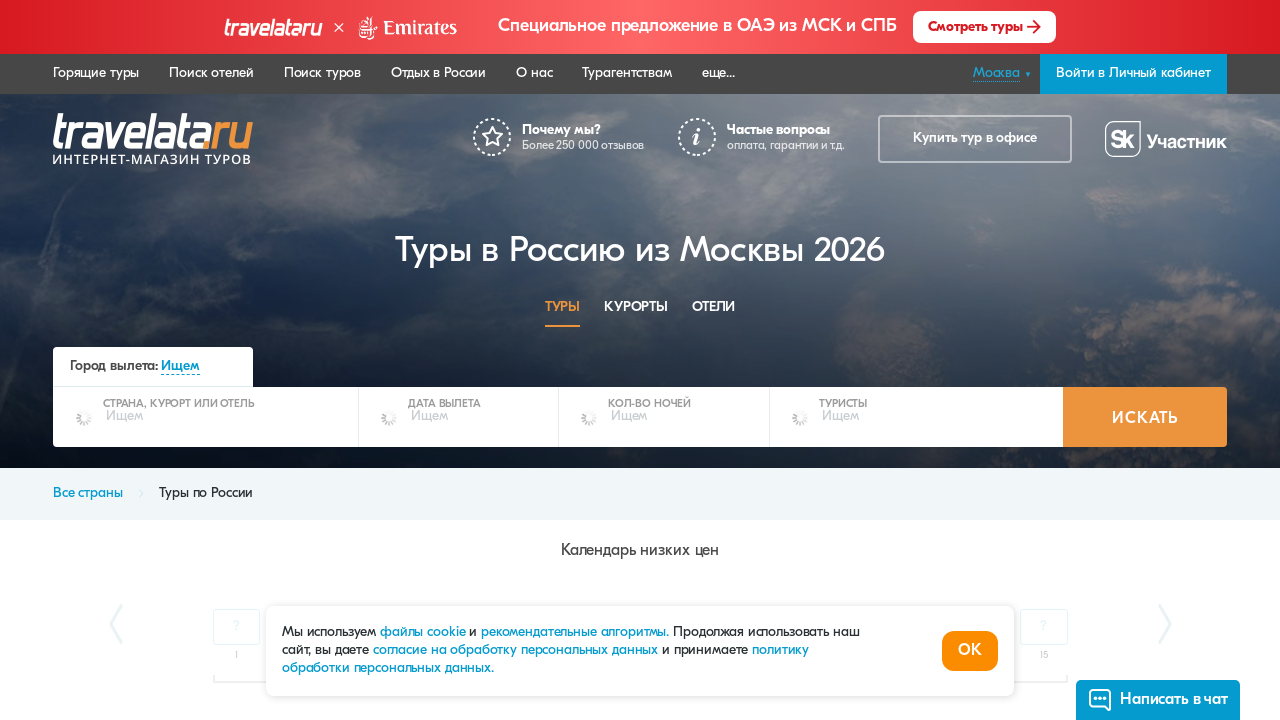